Tests handling of JavaScript confirm dialog by dismissing it when clicking the confirm button

Starting URL: https://rahulshettyacademy.com/AutomationPractice/

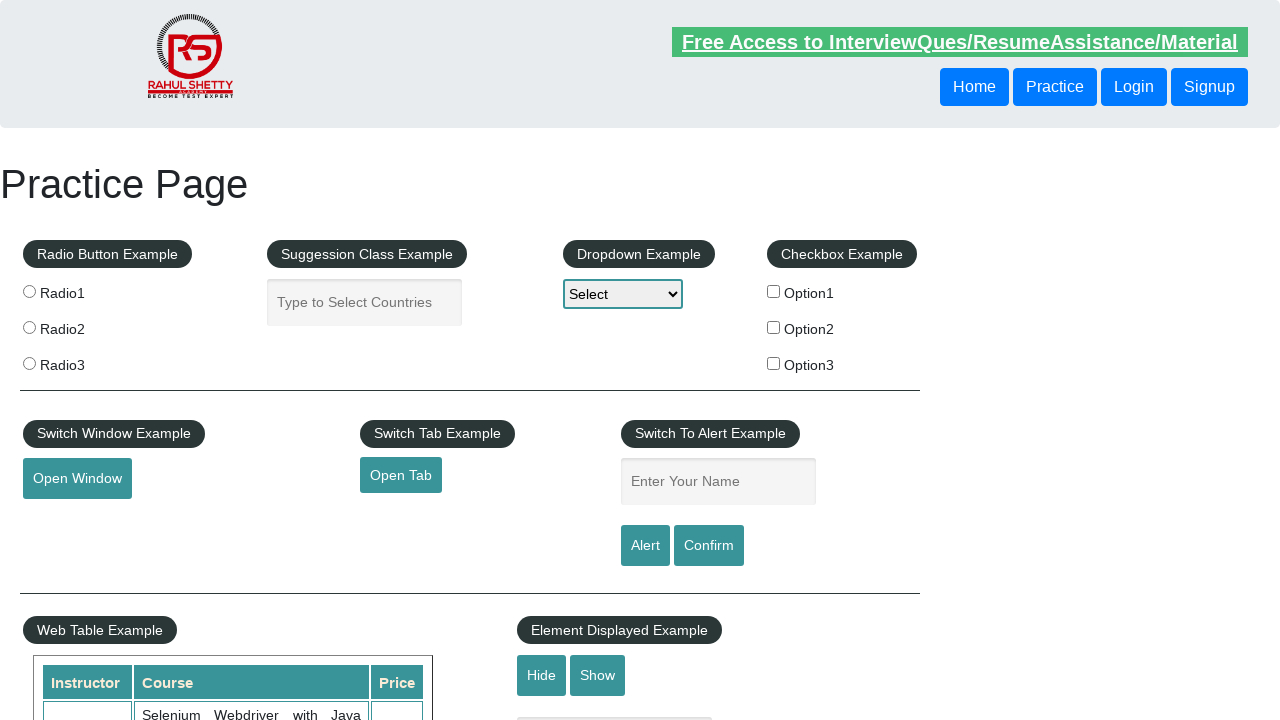

Set up dialog handler to dismiss any dialogs
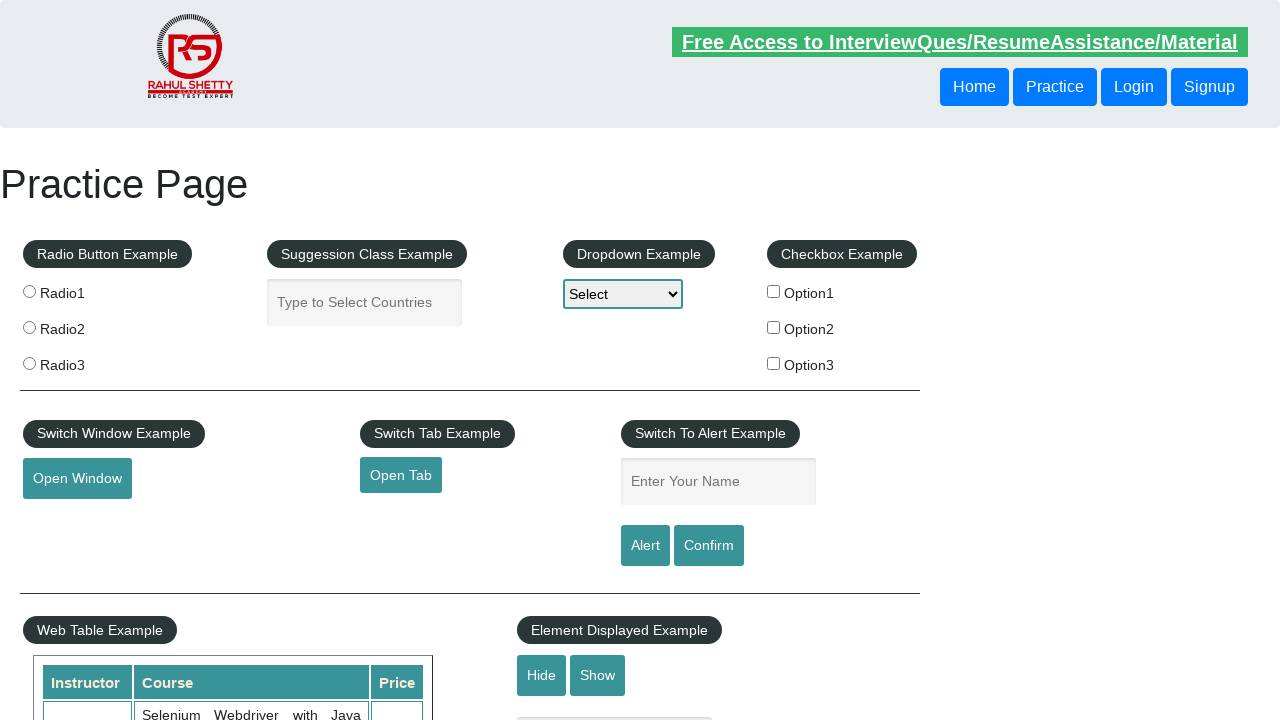

Clicked confirm button to trigger JavaScript confirm dialog at (709, 546) on #confirmbtn
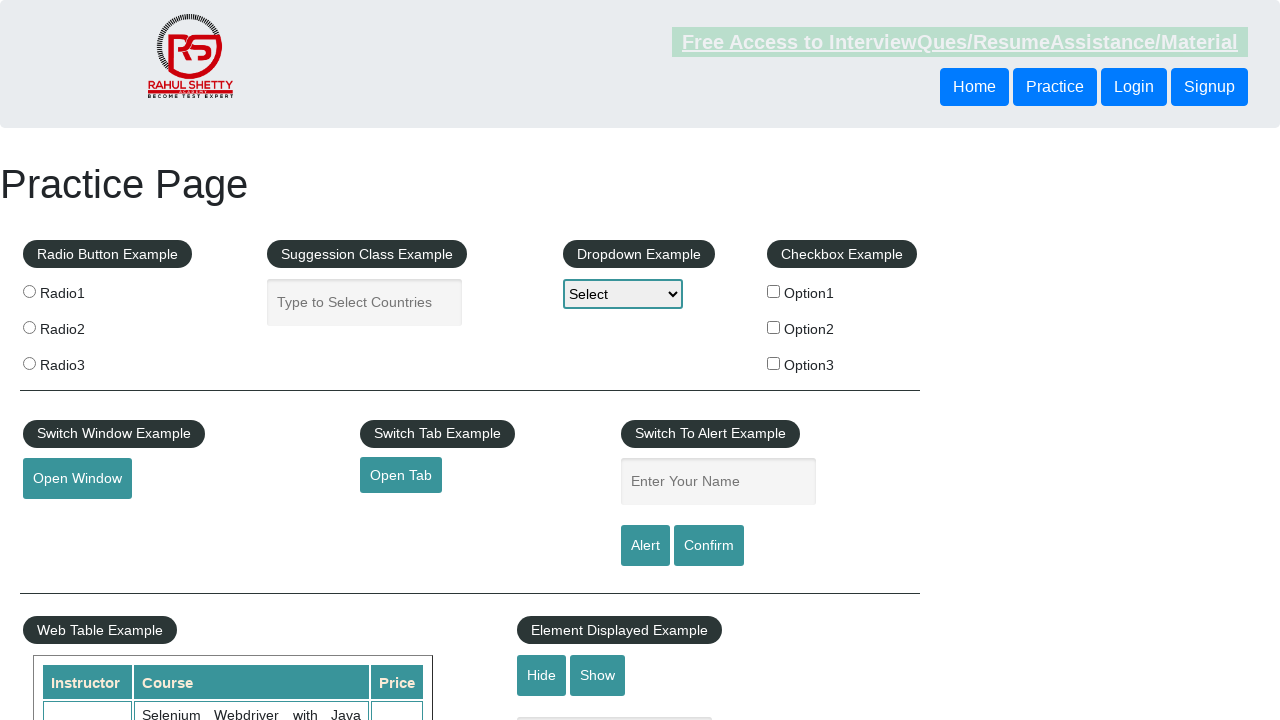

Waited for dialog interaction to complete
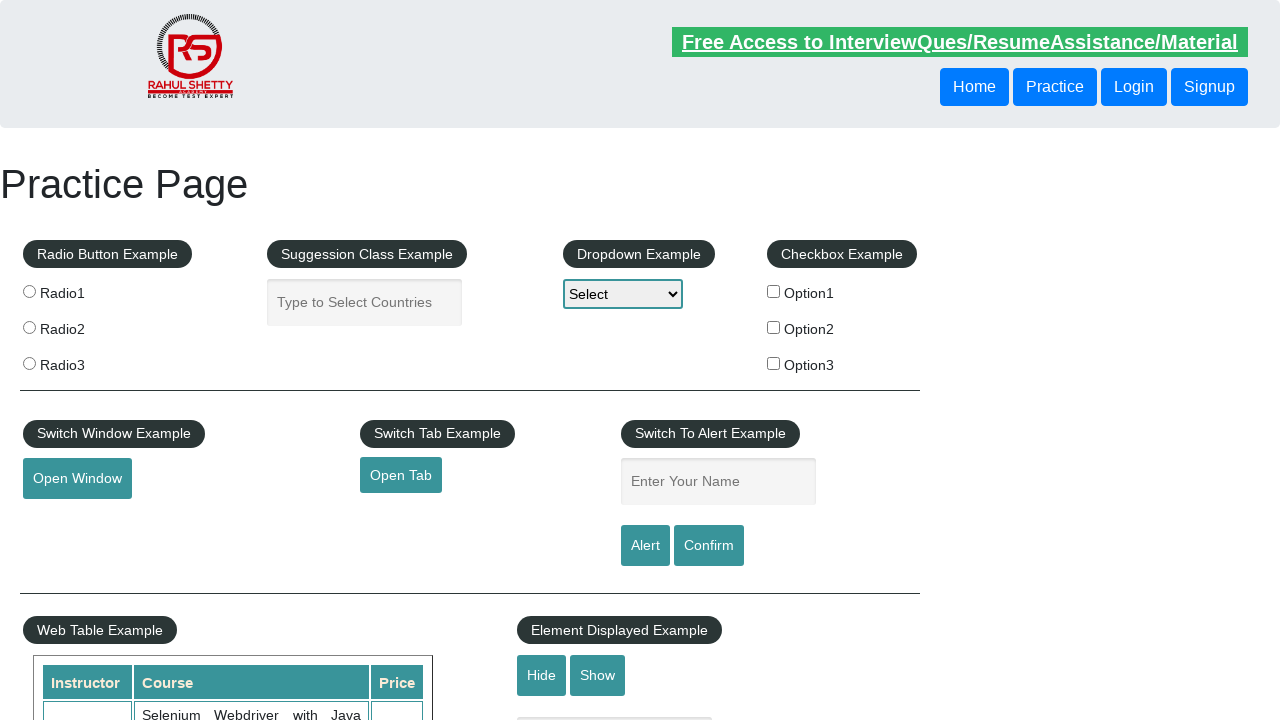

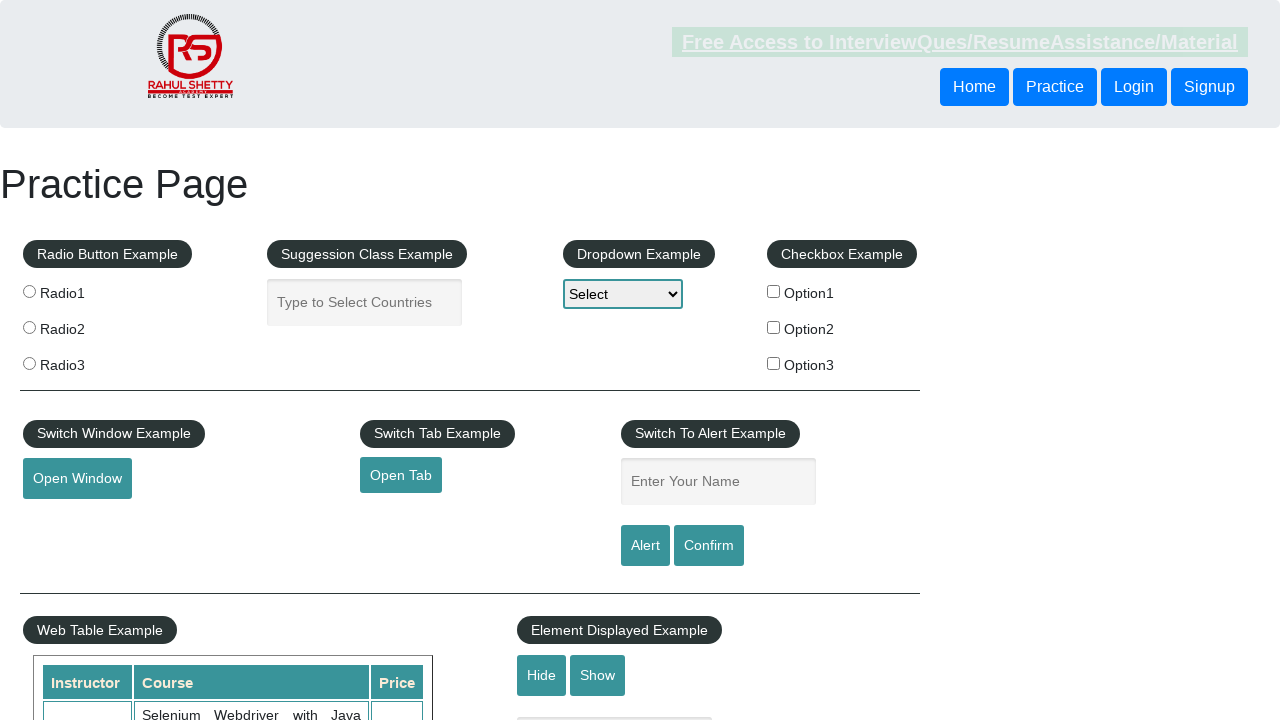